Tests entering text in a JavaScript prompt dialog and verifying the entered text

Starting URL: https://automationfc.github.io/basic-form/index.html

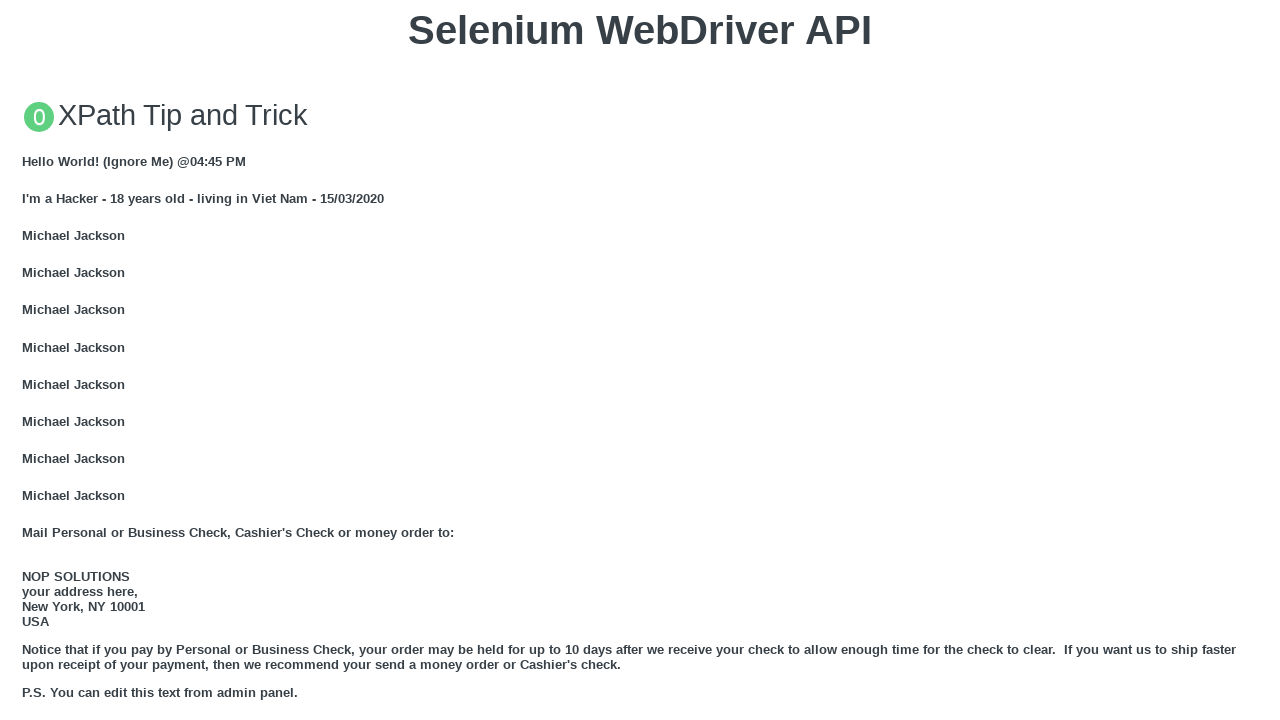

Set up dialog handler to accept prompt with text 'automation Test 2021'
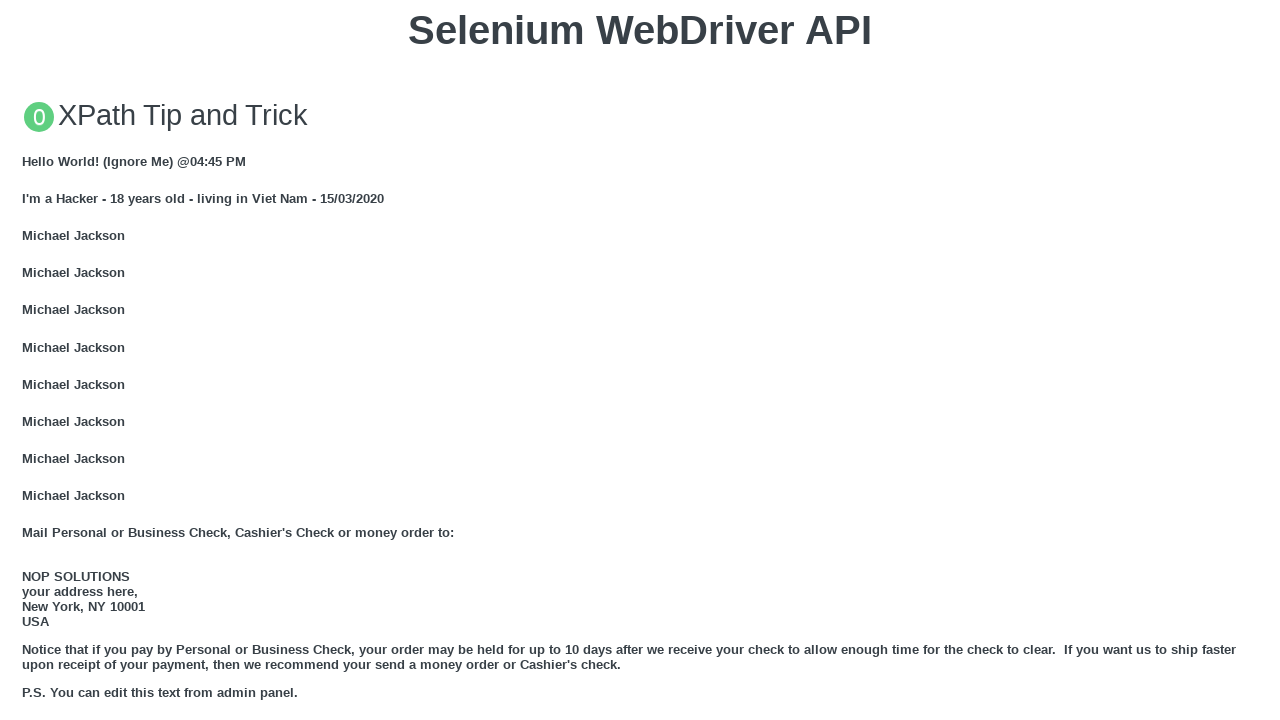

Clicked 'Click for JS Prompt' button to trigger JavaScript prompt dialog at (640, 360) on xpath=//button[text()='Click for JS Prompt']
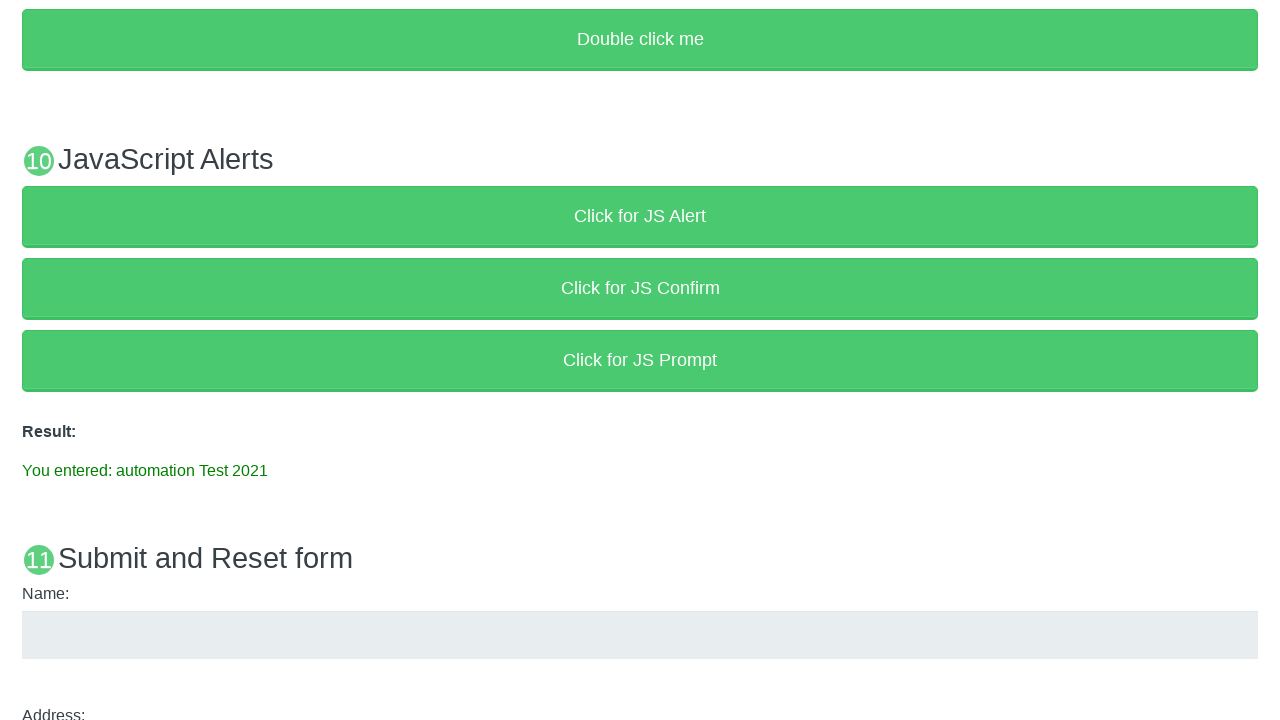

Verified that result text matches entered prompt text 'You entered: automation Test 2021'
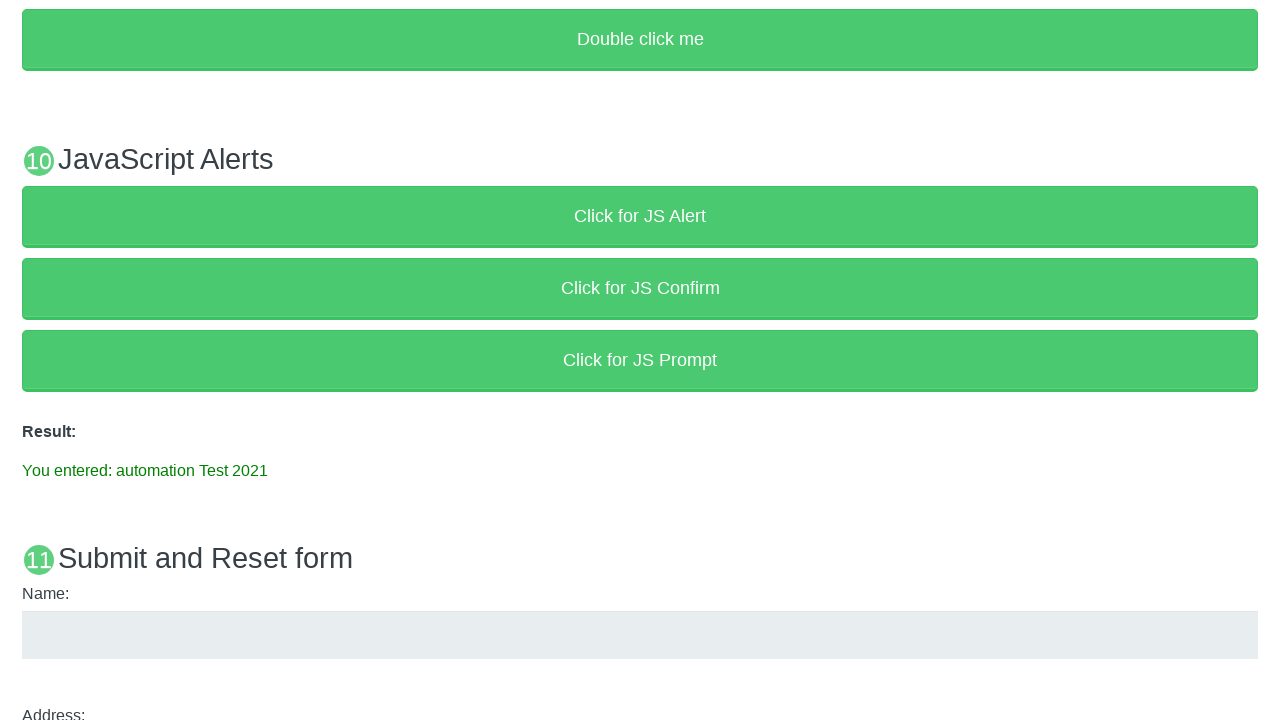

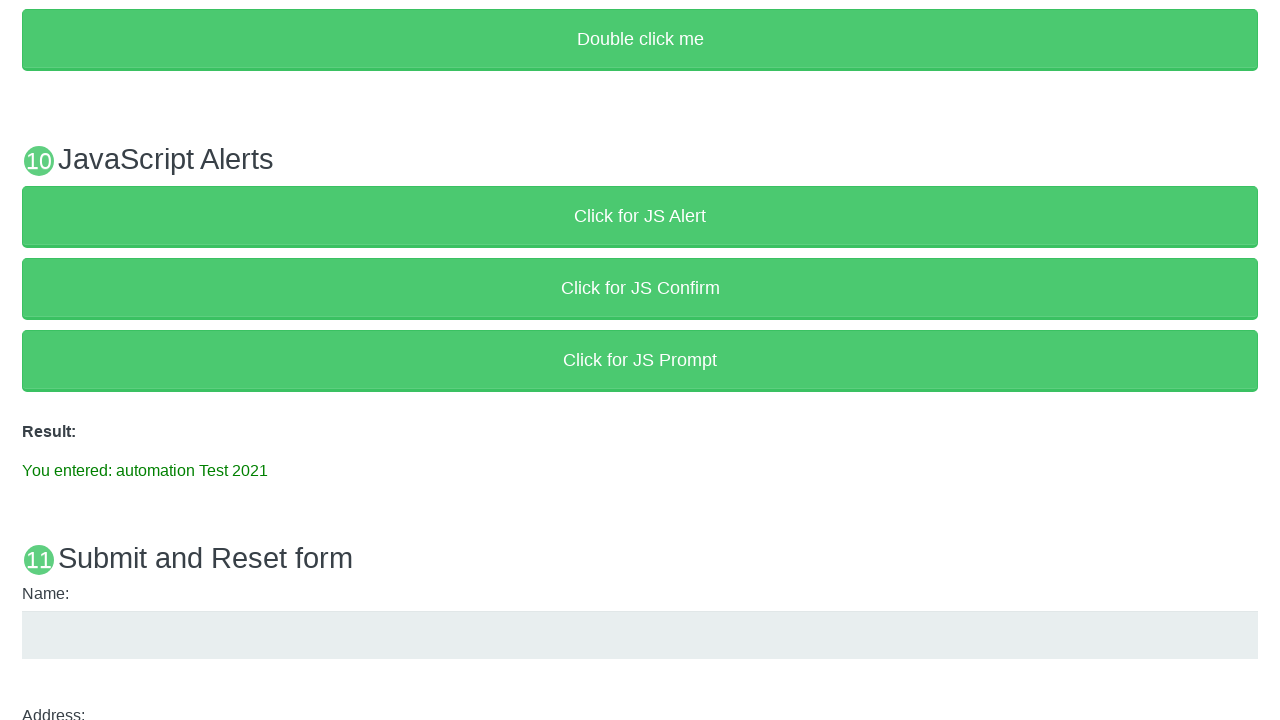